Tests iframe interaction by switching to iframe context and clicking a button inside it

Starting URL: https://www.qa-practice.com/elements/iframe/iframe_page

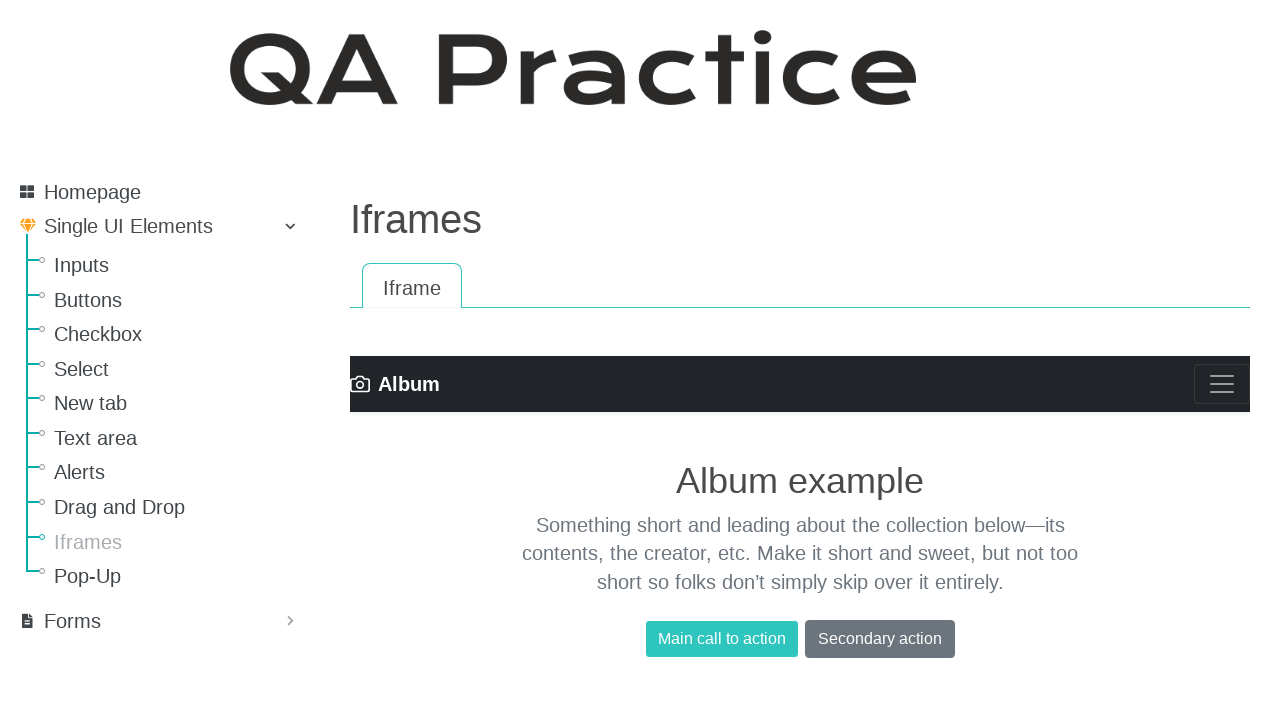

Waited for iframe to load on the page
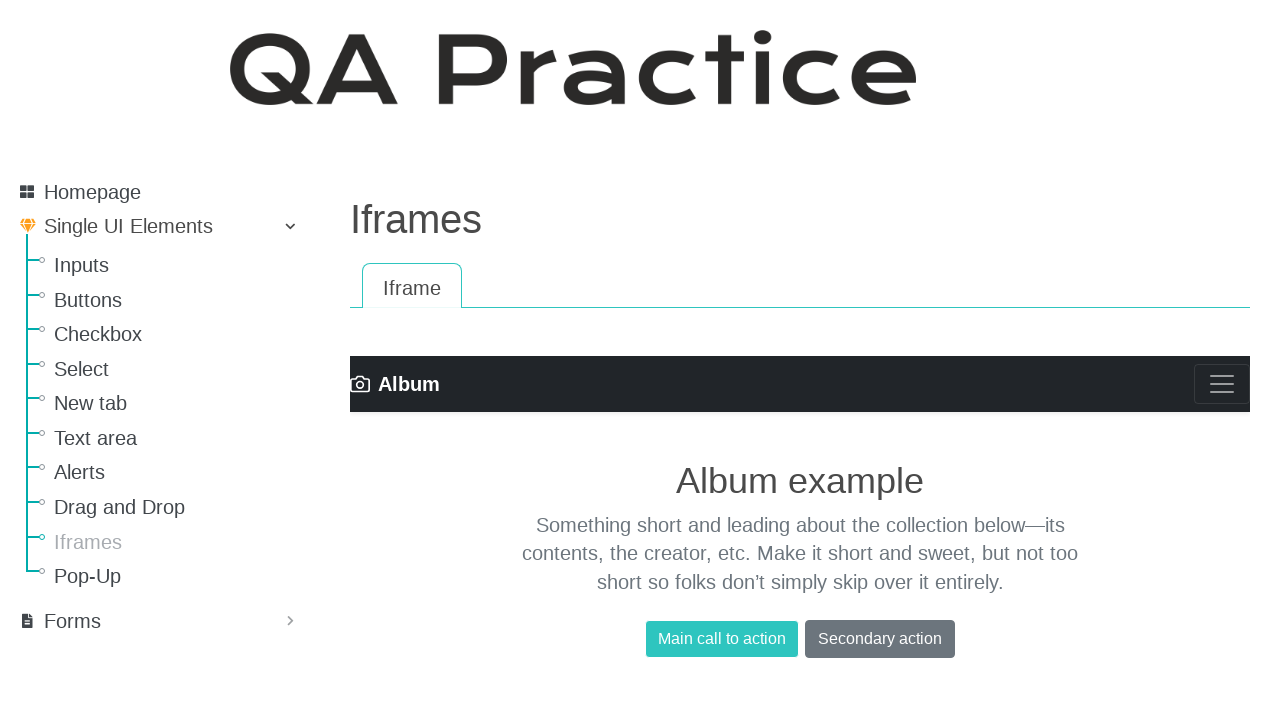

Located iframe element and switched to iframe context
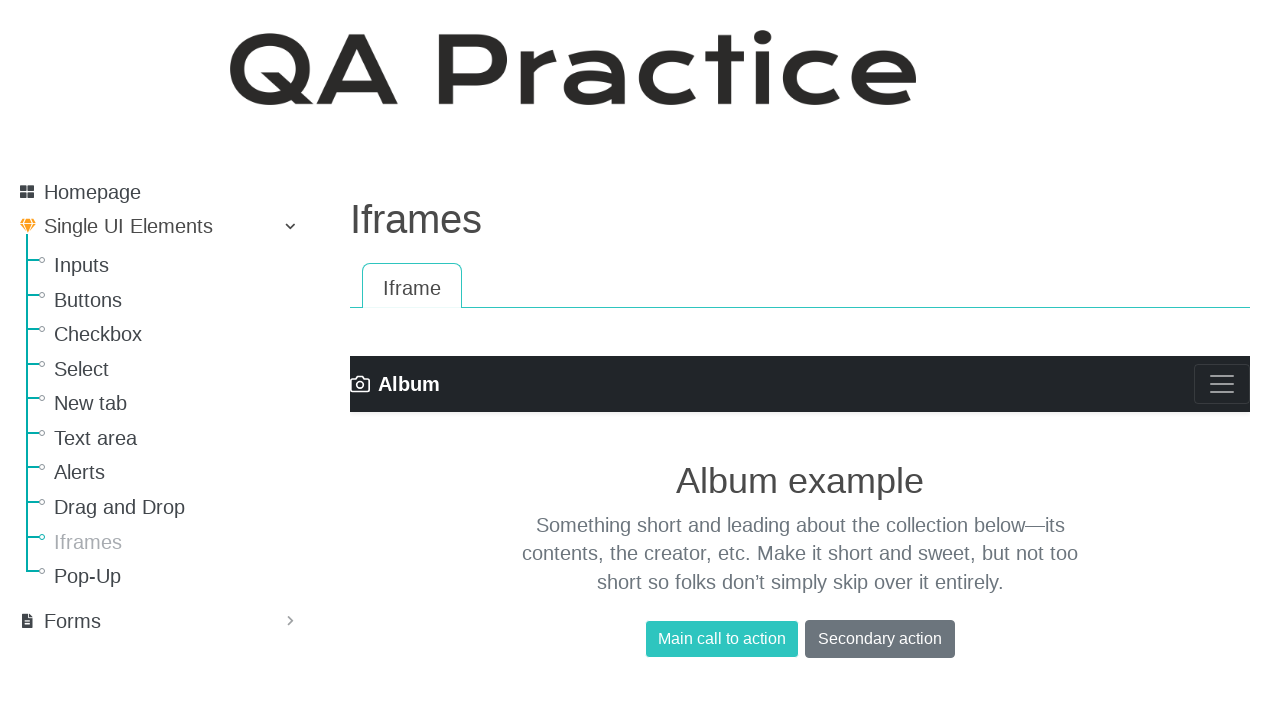

Clicked primary button inside iframe at (722, 639) on iframe >> internal:control=enter-frame >> .btn.btn-primary.my-2
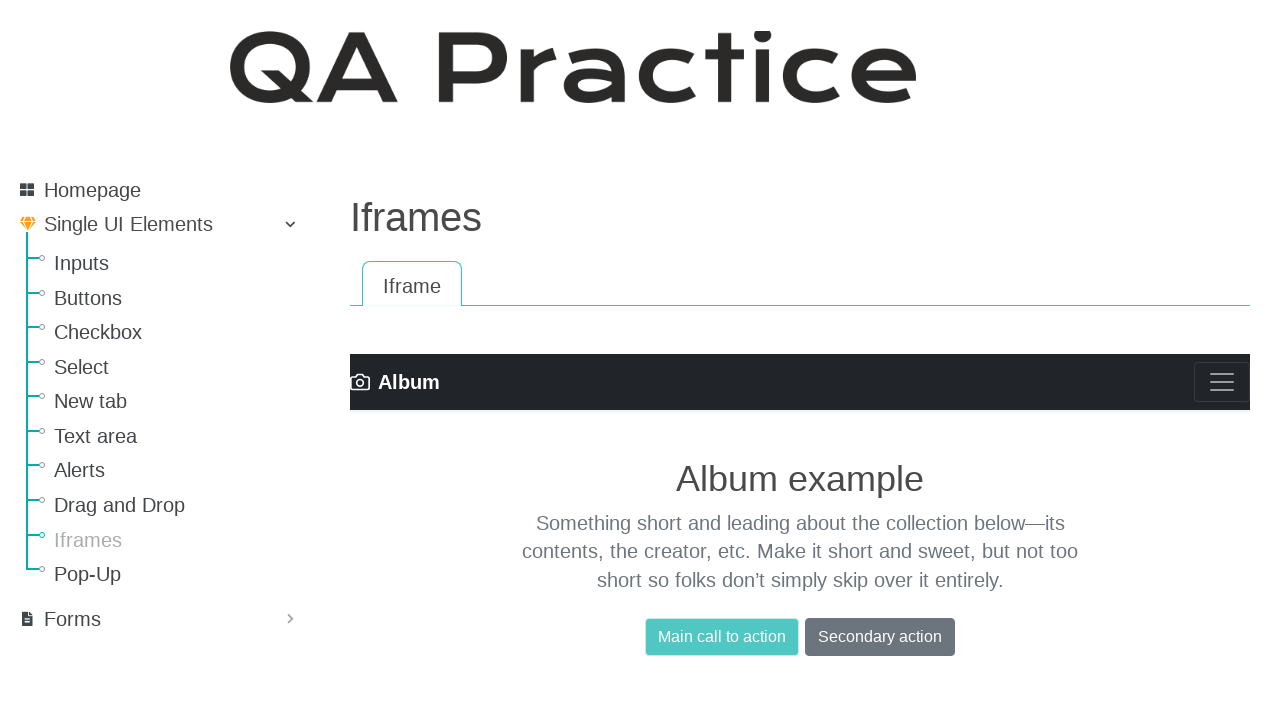

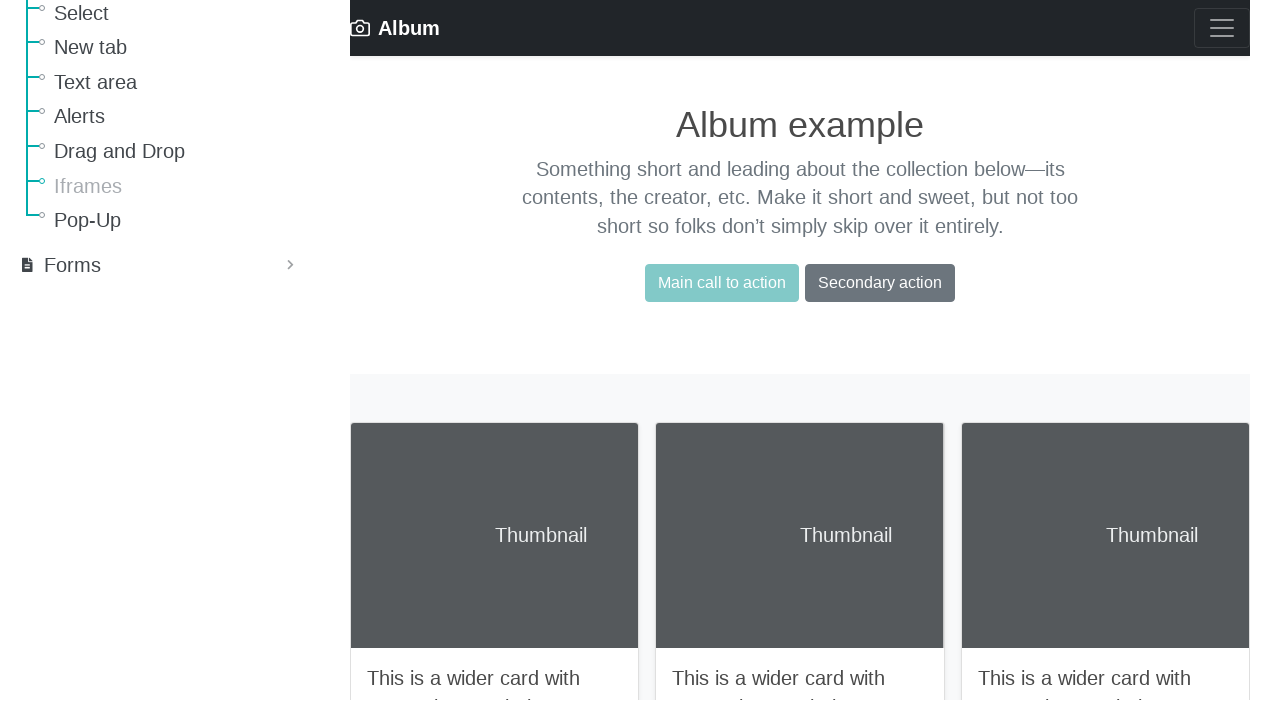